Navigates to AJAX Data page, clicks the button and waits for data to load

Starting URL: http://uitestingplayground.com/

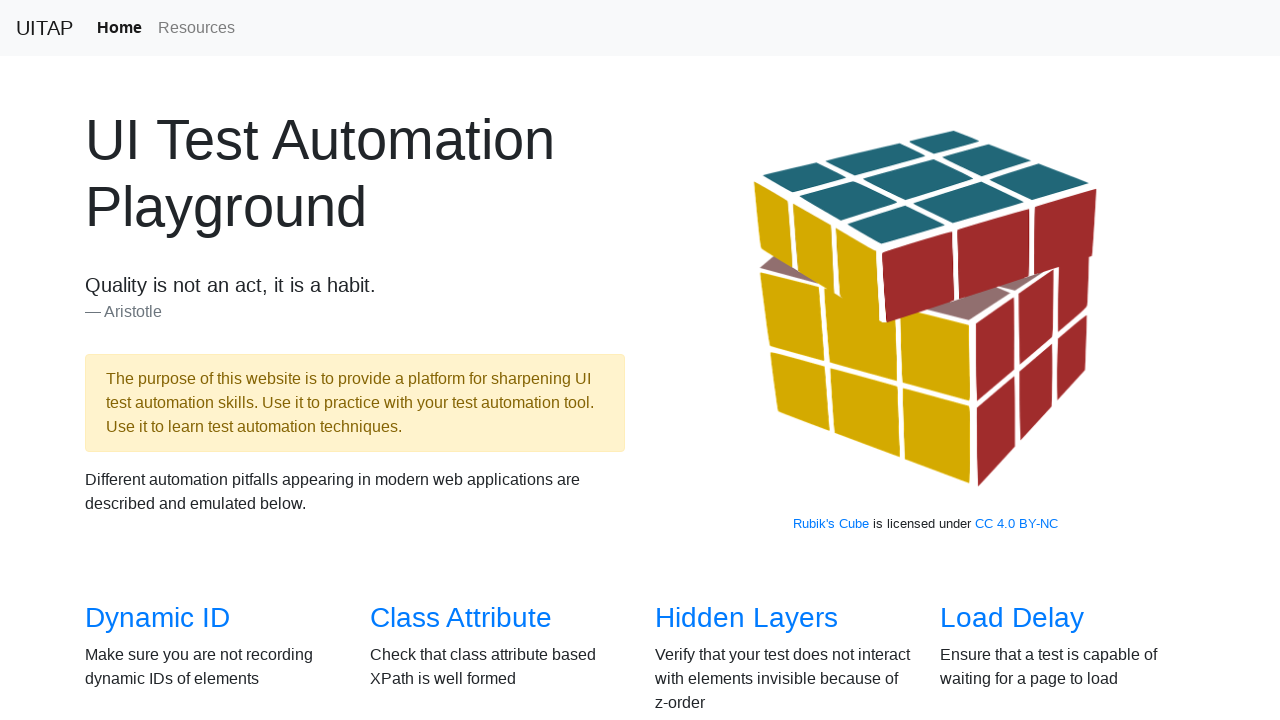

Clicked AJAX Data link to navigate to test page at (154, 360) on a:has-text('AJAX Data')
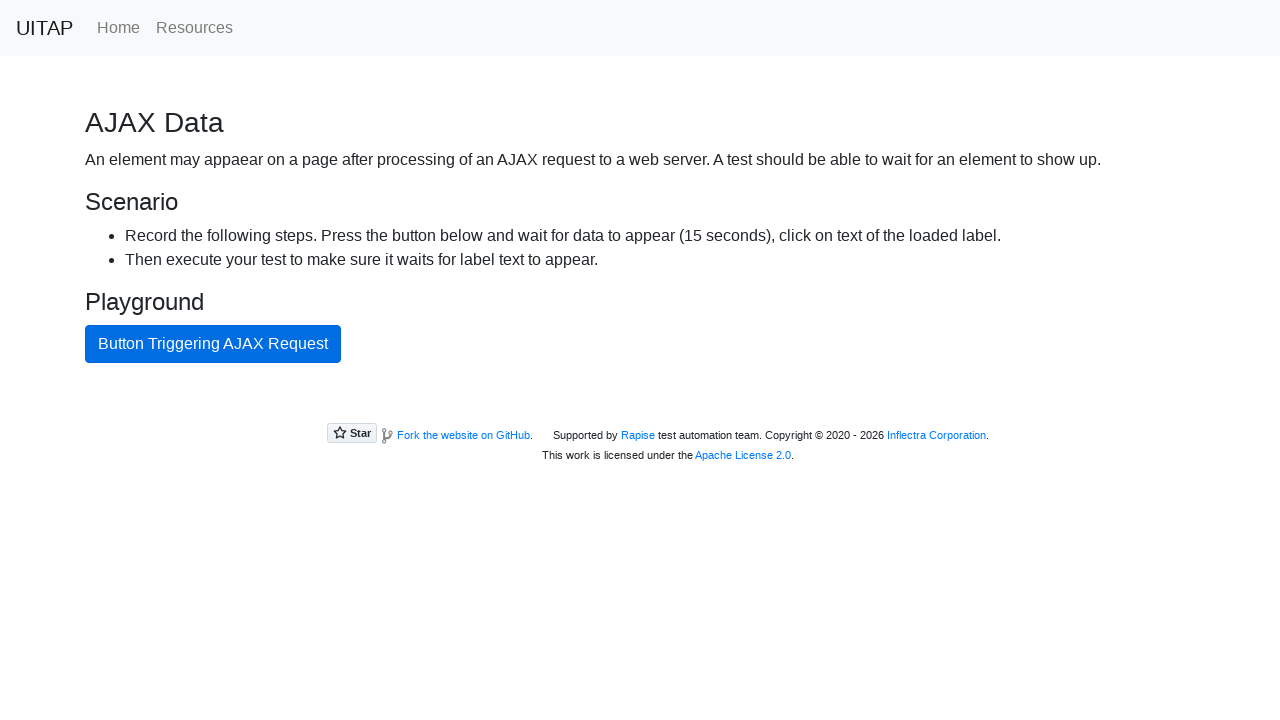

Clicked AJAX button to trigger data load at (213, 344) on #ajaxButton
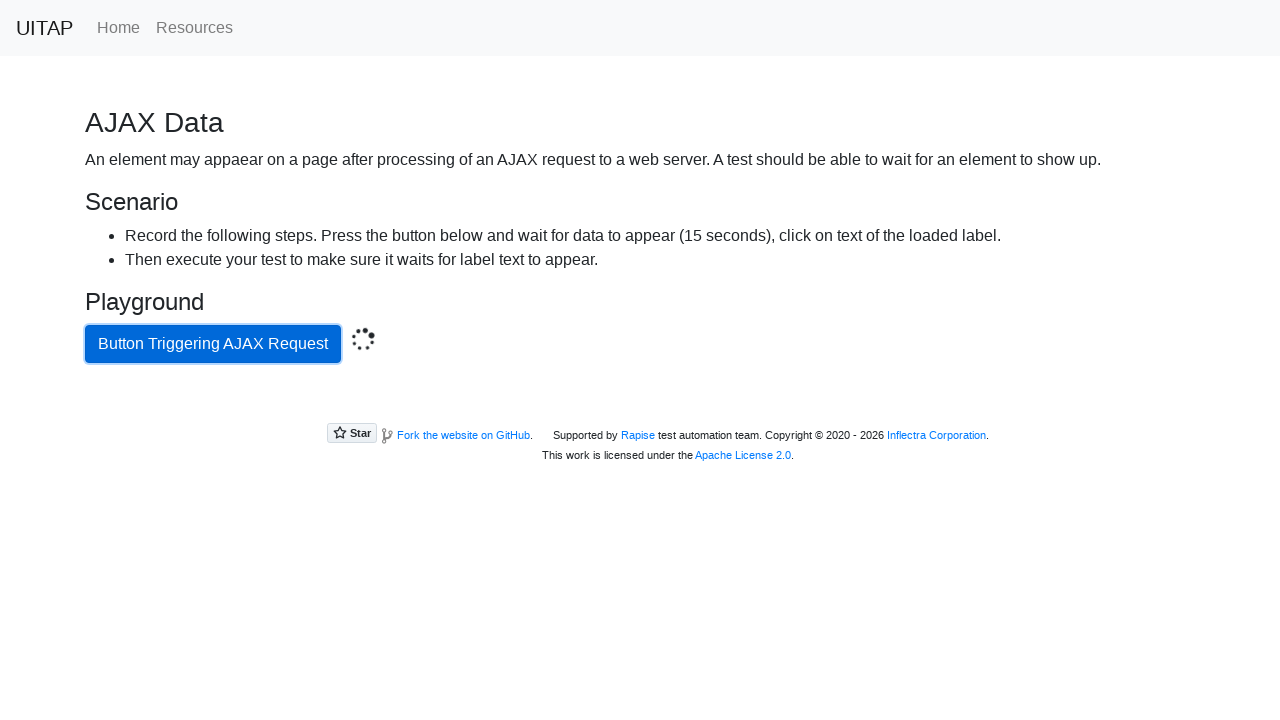

Data loaded successfully - success message appeared
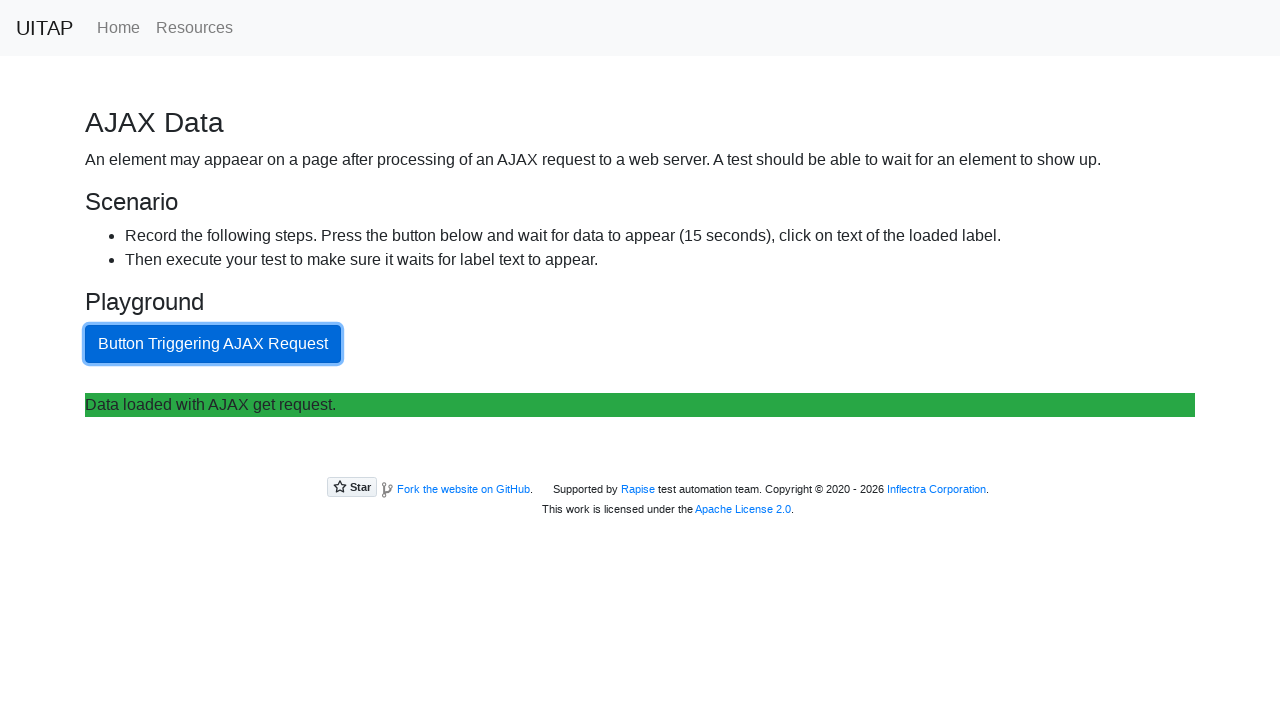

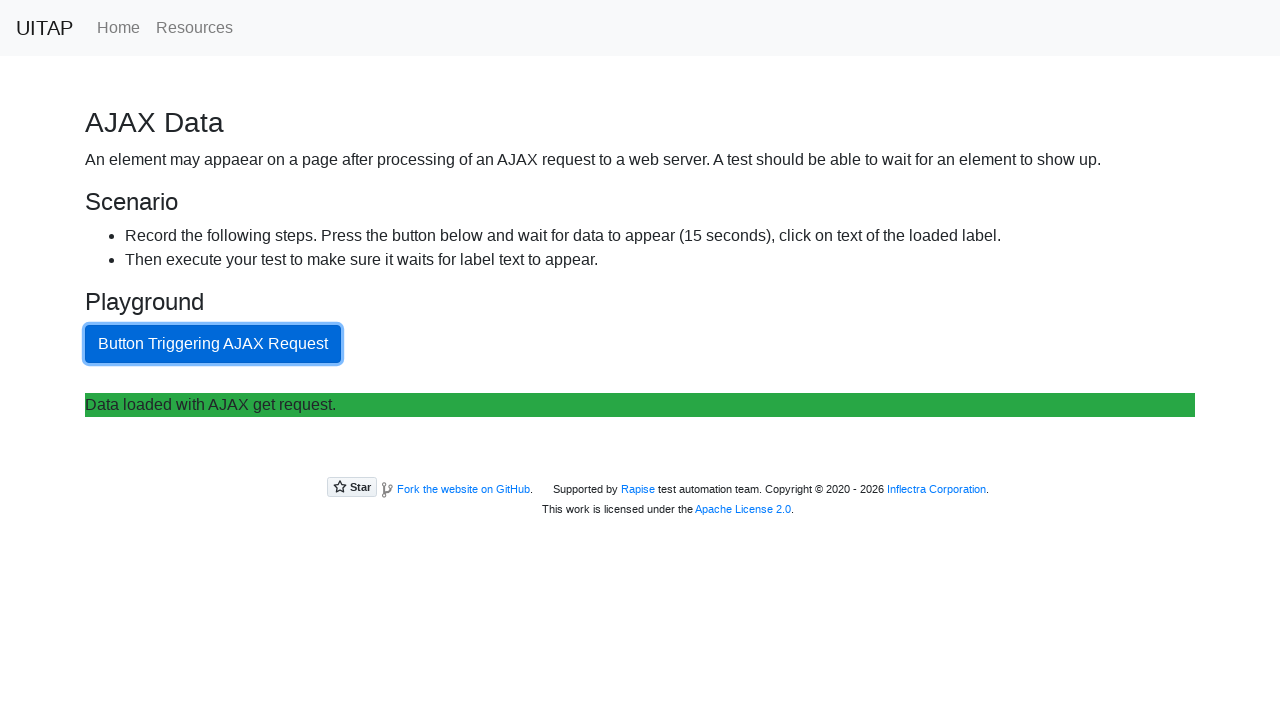